Tests single click functionality by clicking the "Click Me" button and verifying the dynamic click success message appears.

Starting URL: https://demoqa.com/buttons

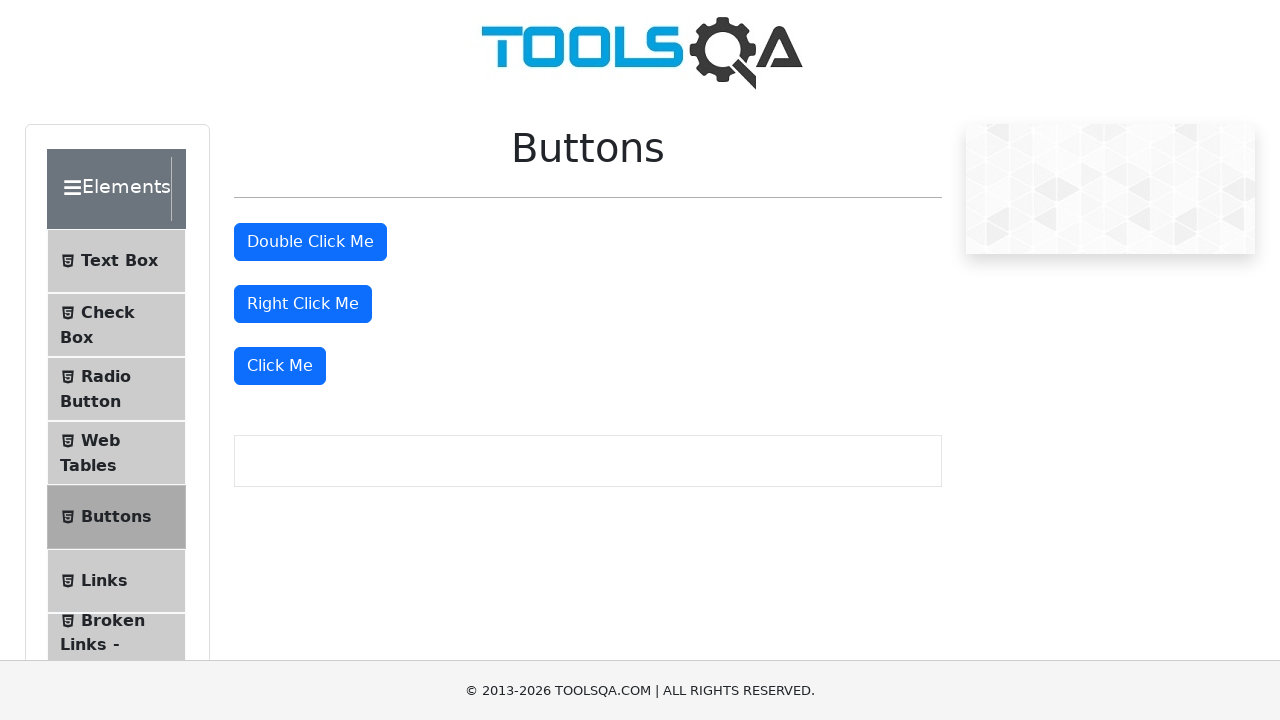

Located the 'Click Me' button (last occurrence)
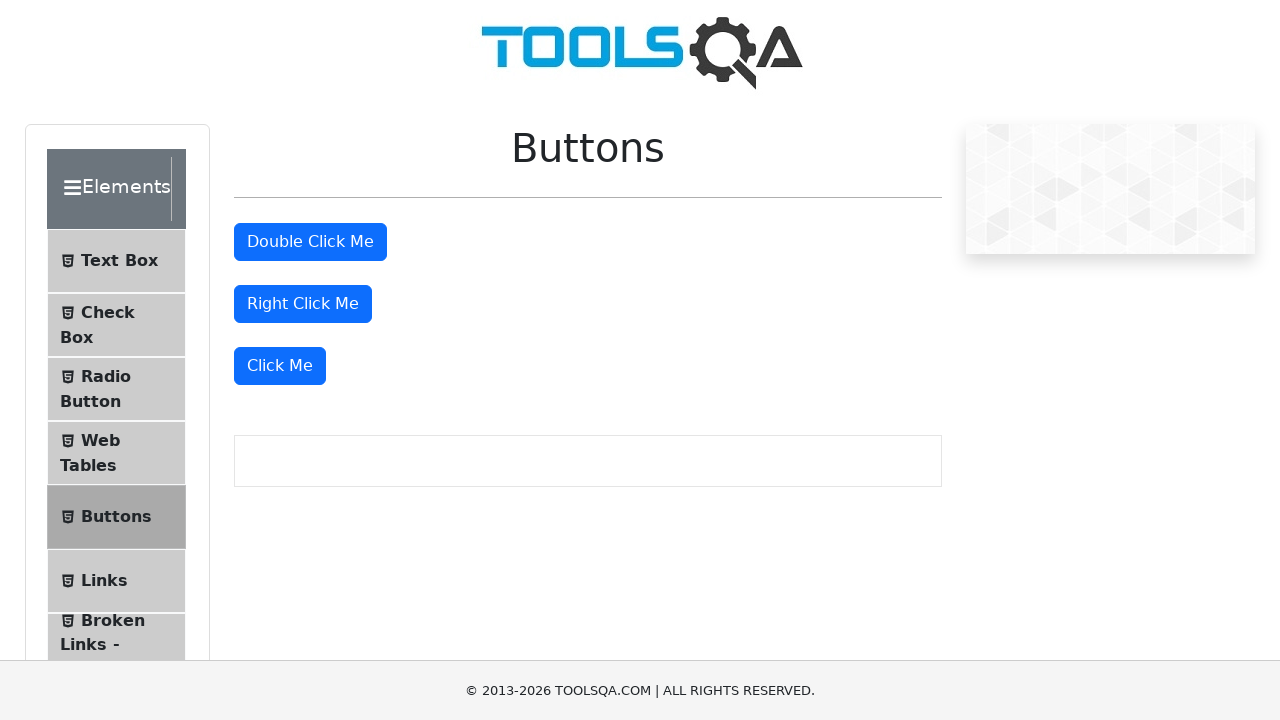

Scrolled 'Click Me' button into view
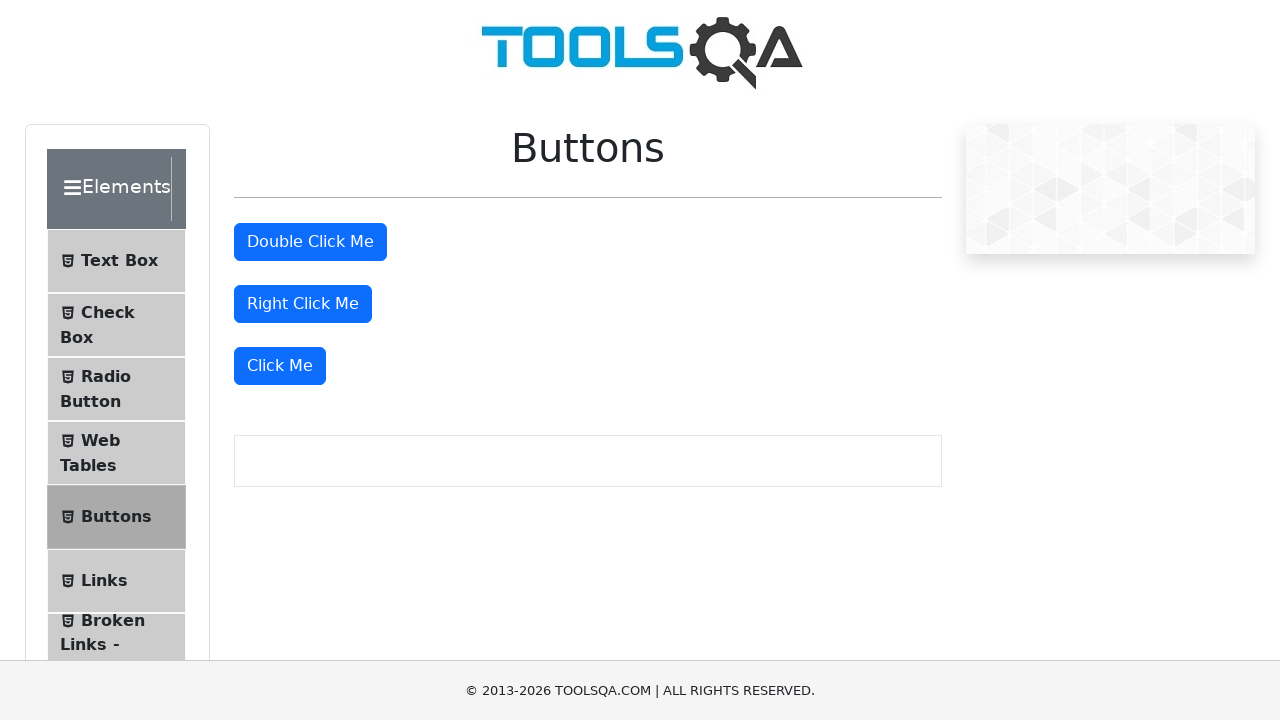

Clicked the 'Click Me' button at (280, 366) on text=Click Me >> nth=-1
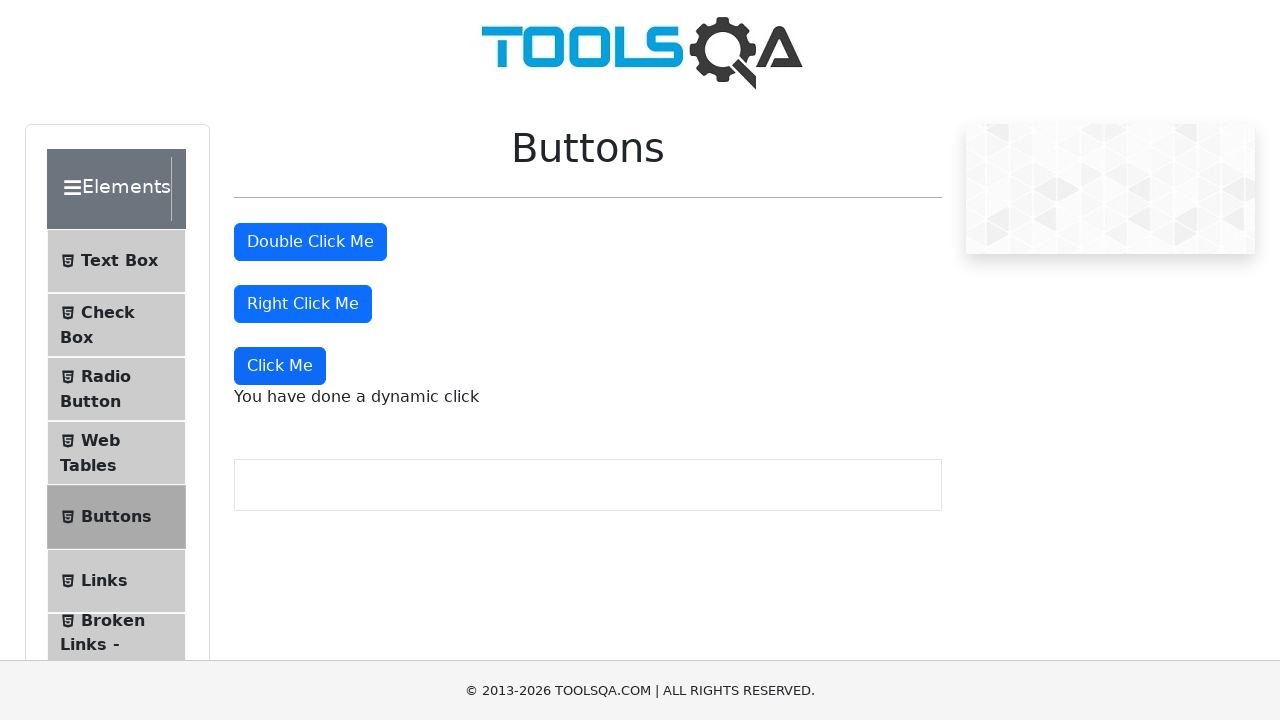

Dynamic click success message appeared
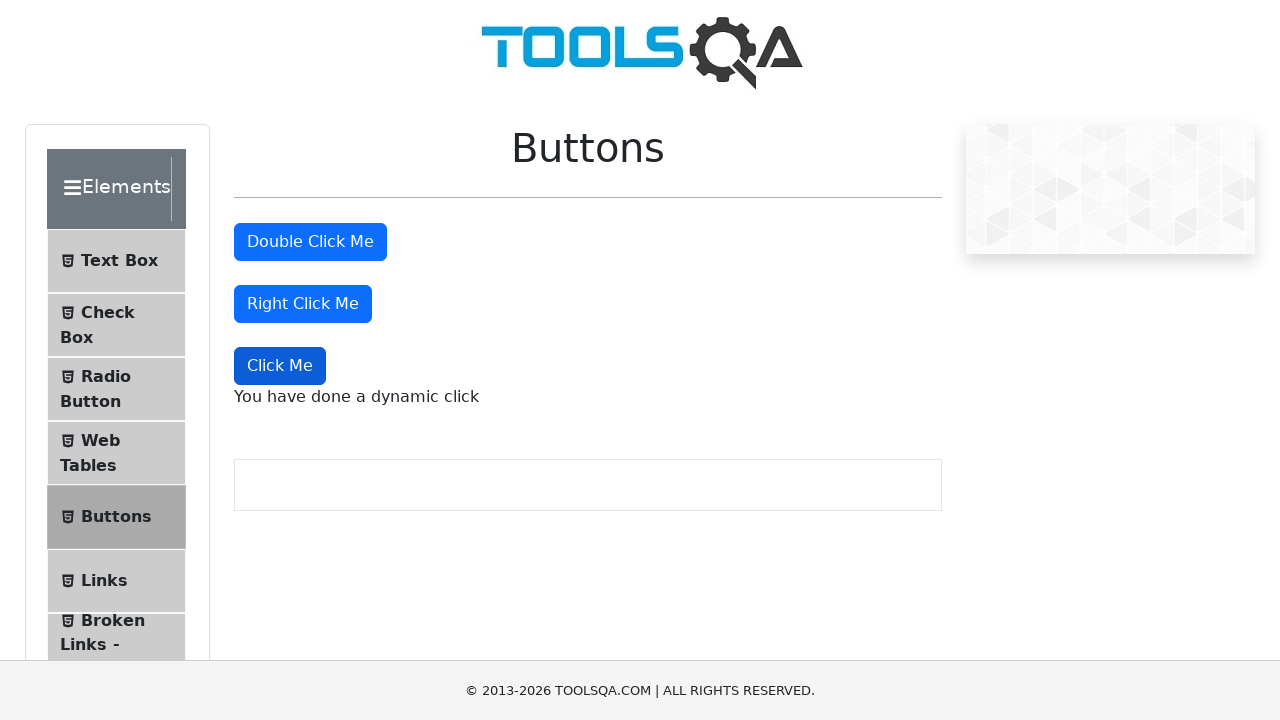

Located the dynamic click success message element
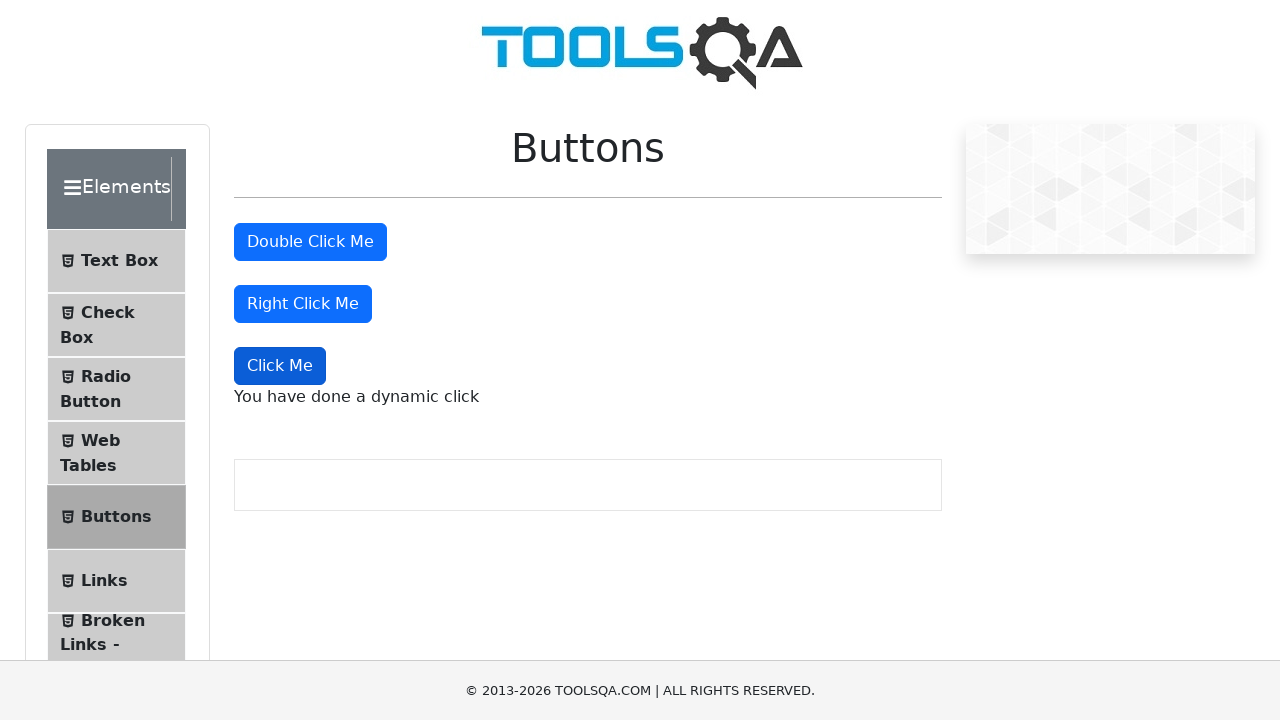

Verified that the success message is visible
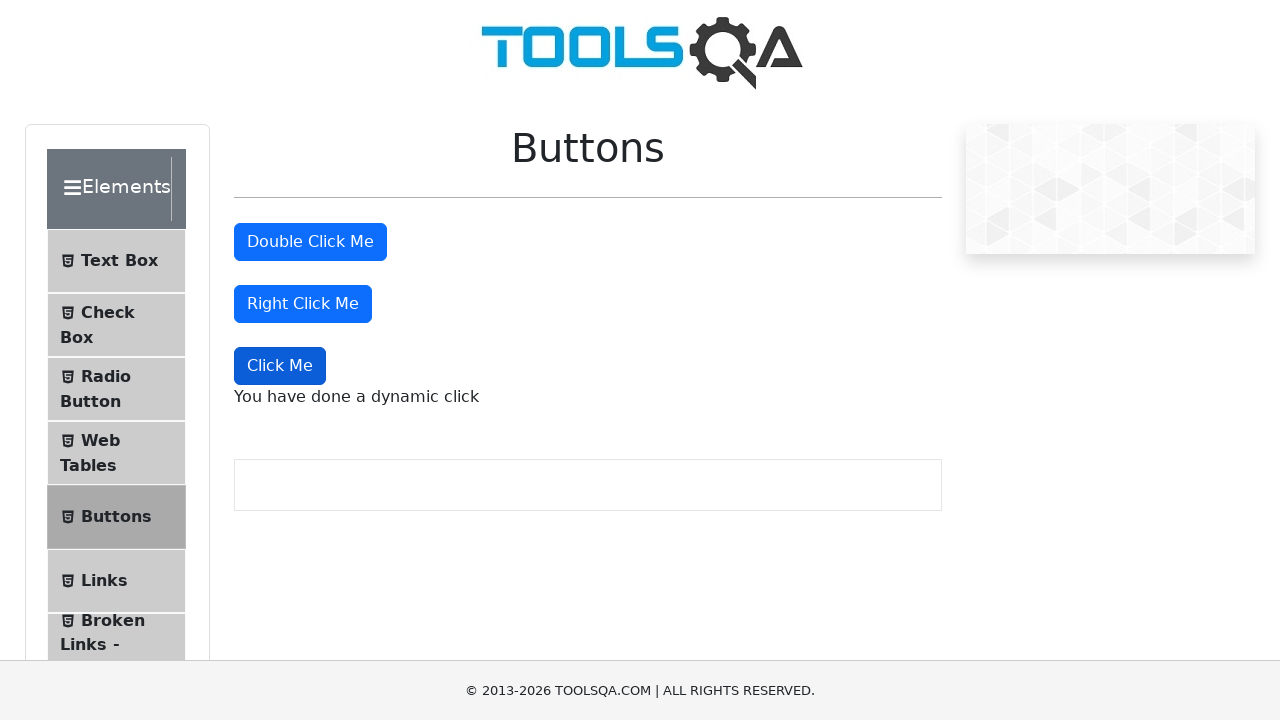

Verified success message text is 'You have done a dynamic click'
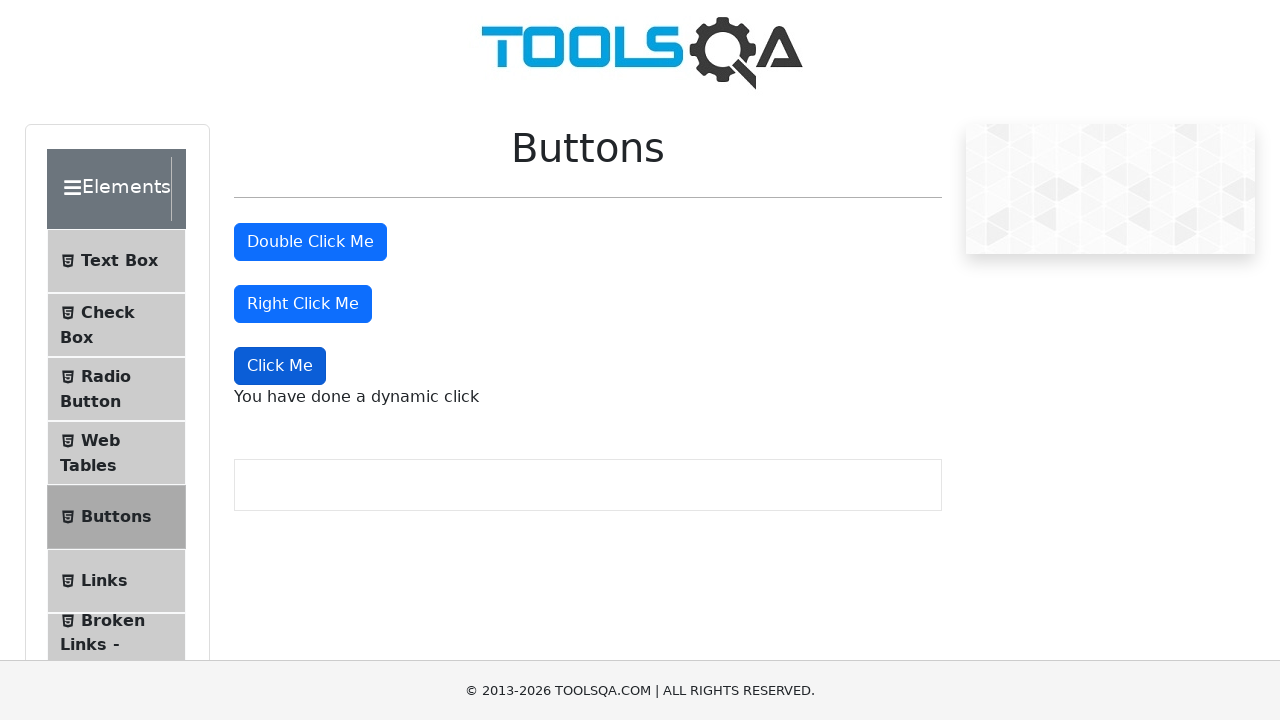

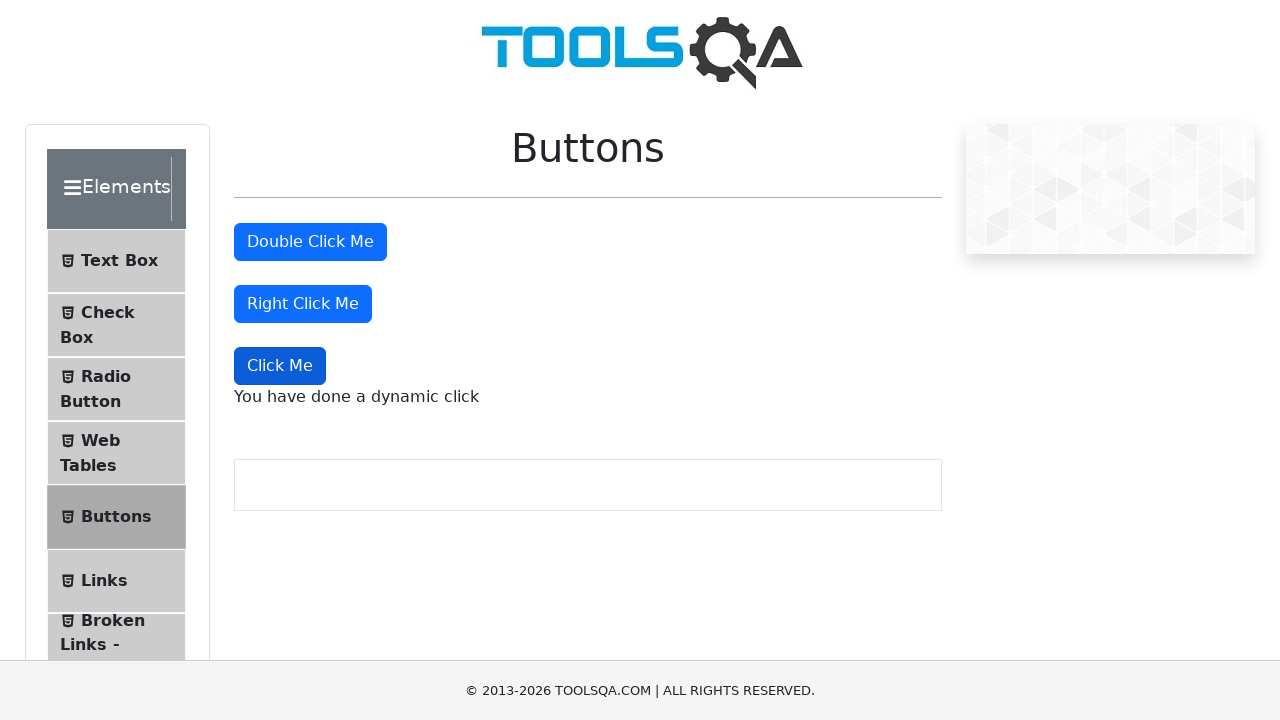